Tests file upload functionality on filebin.net by uploading a sample file using the file input field

Starting URL: https://filebin.net/

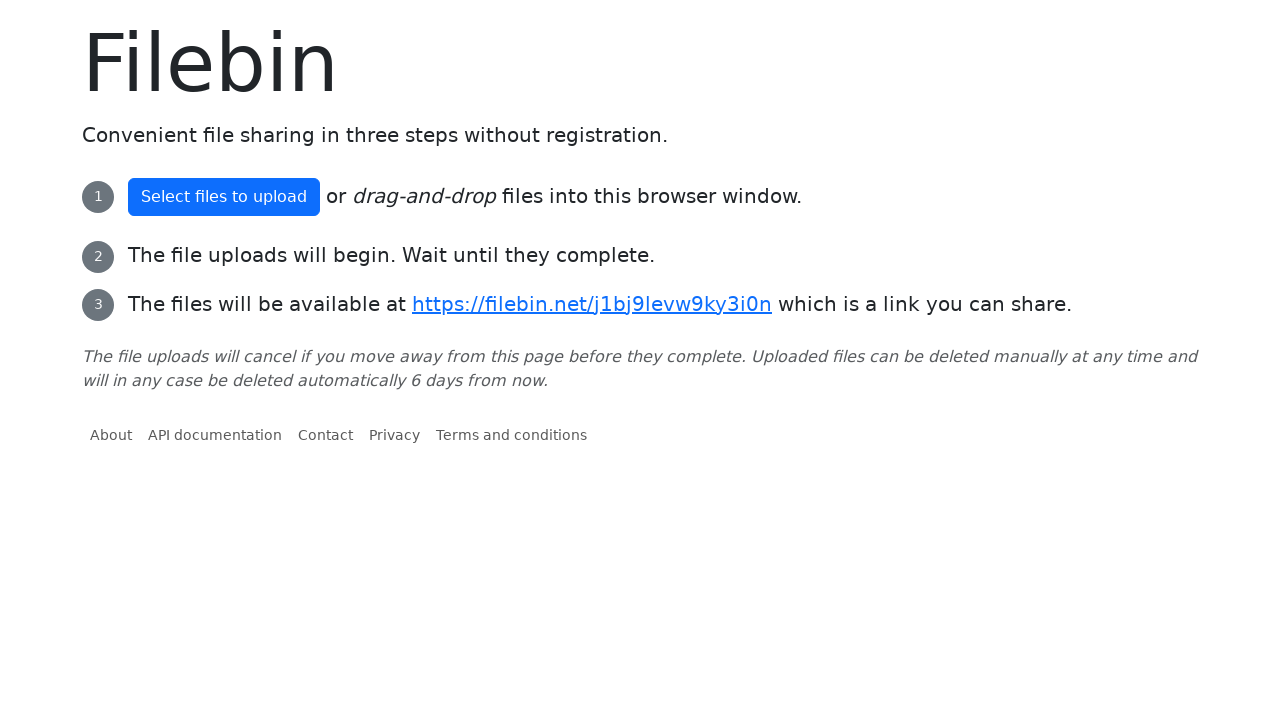

Created test file at /tmp/test_upload_sample.txt
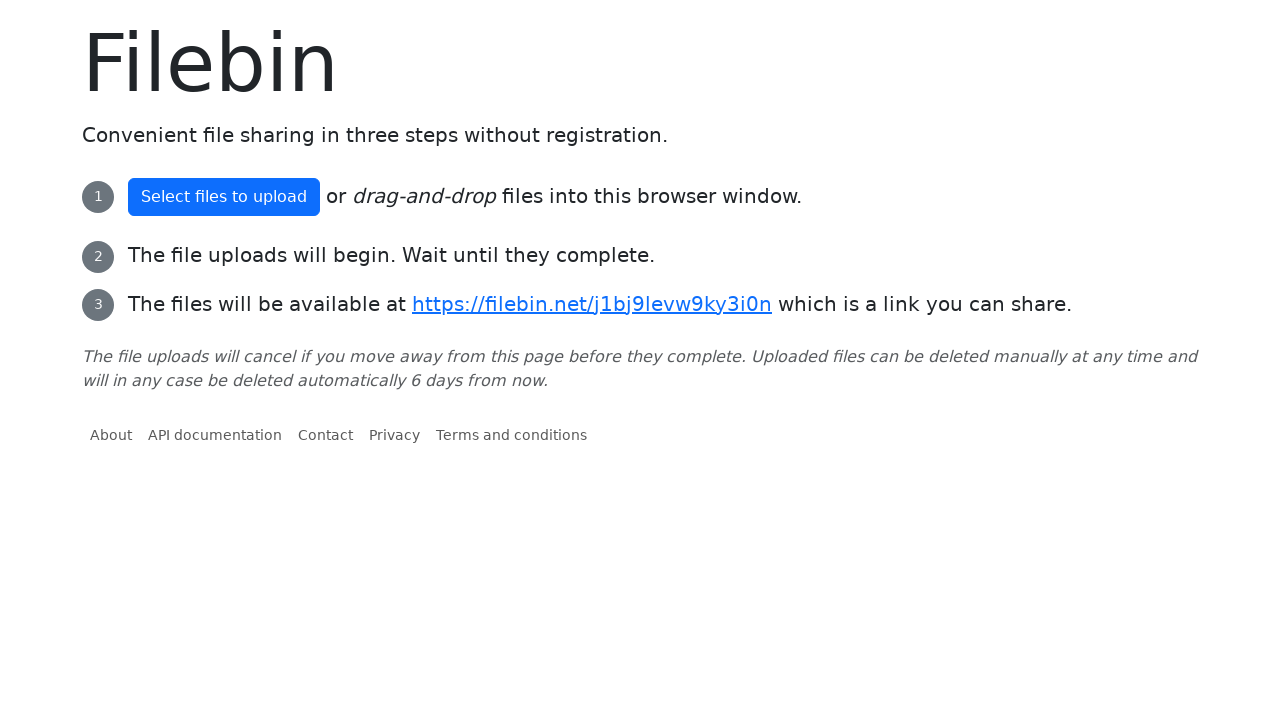

File input field loaded and is available
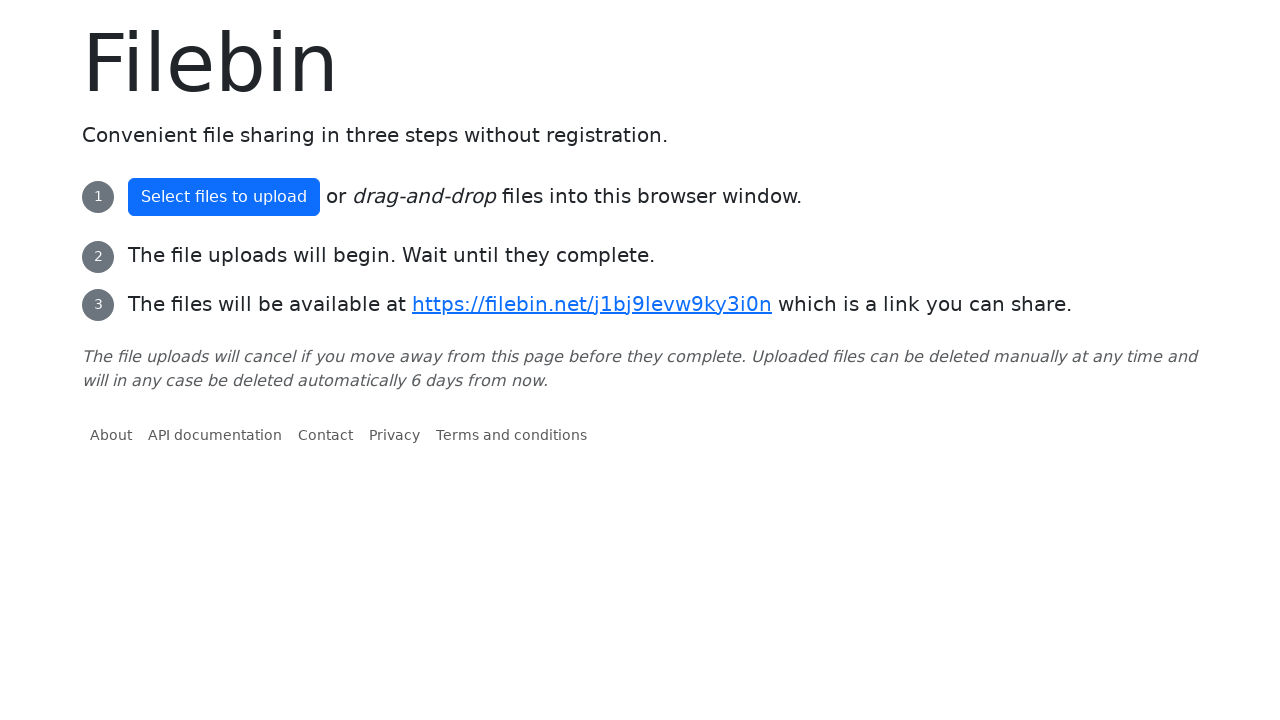

Selected test file for upload using file input field
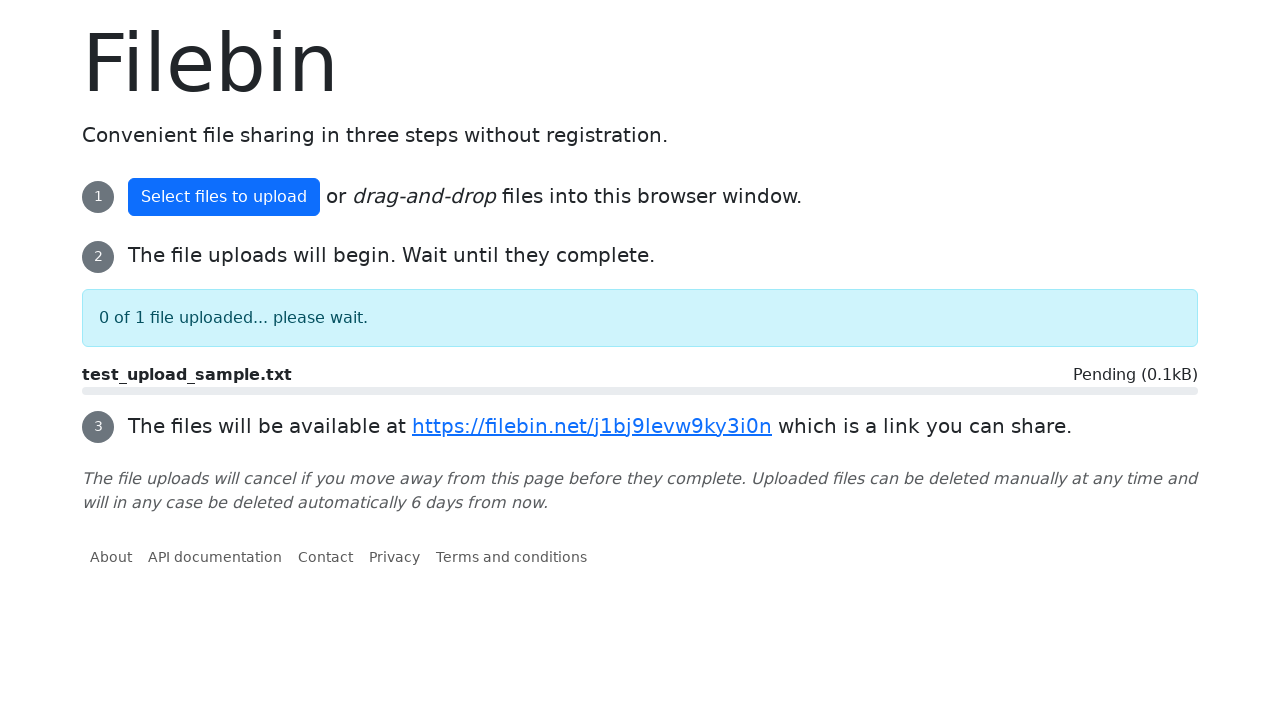

Waited 2 seconds for upload to process
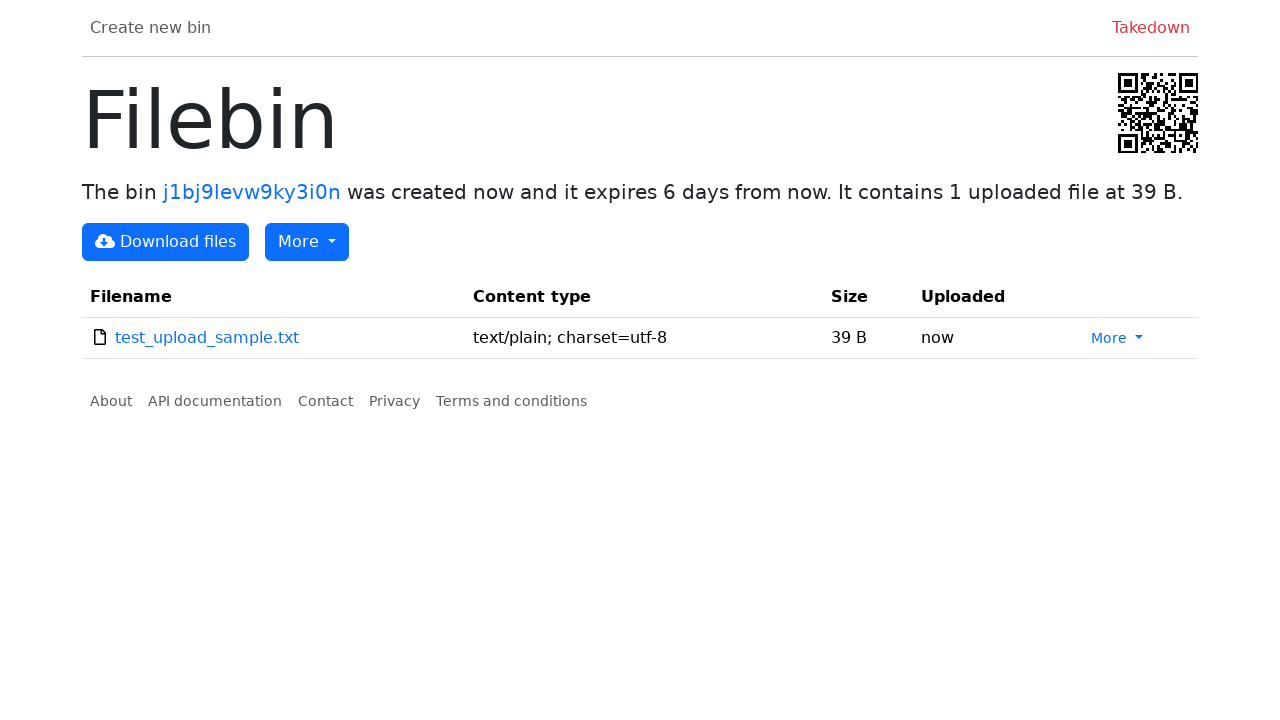

Cleaned up test file from /tmp/test_upload_sample.txt
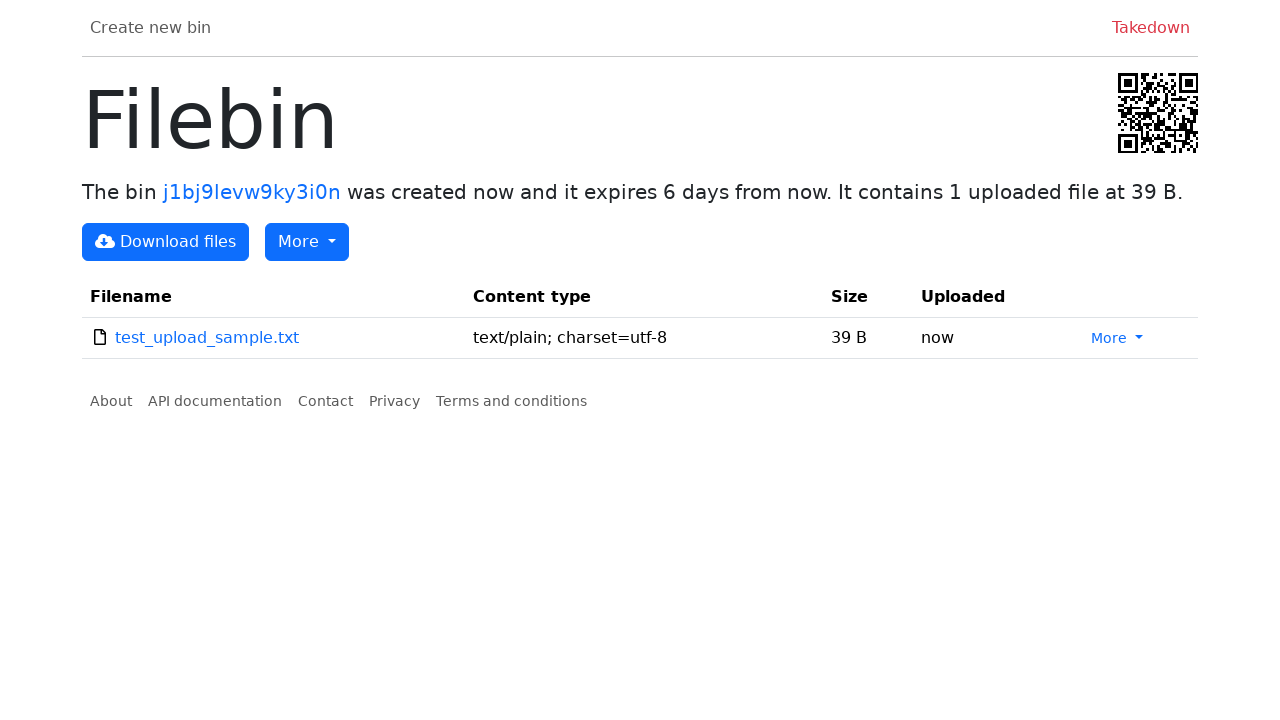

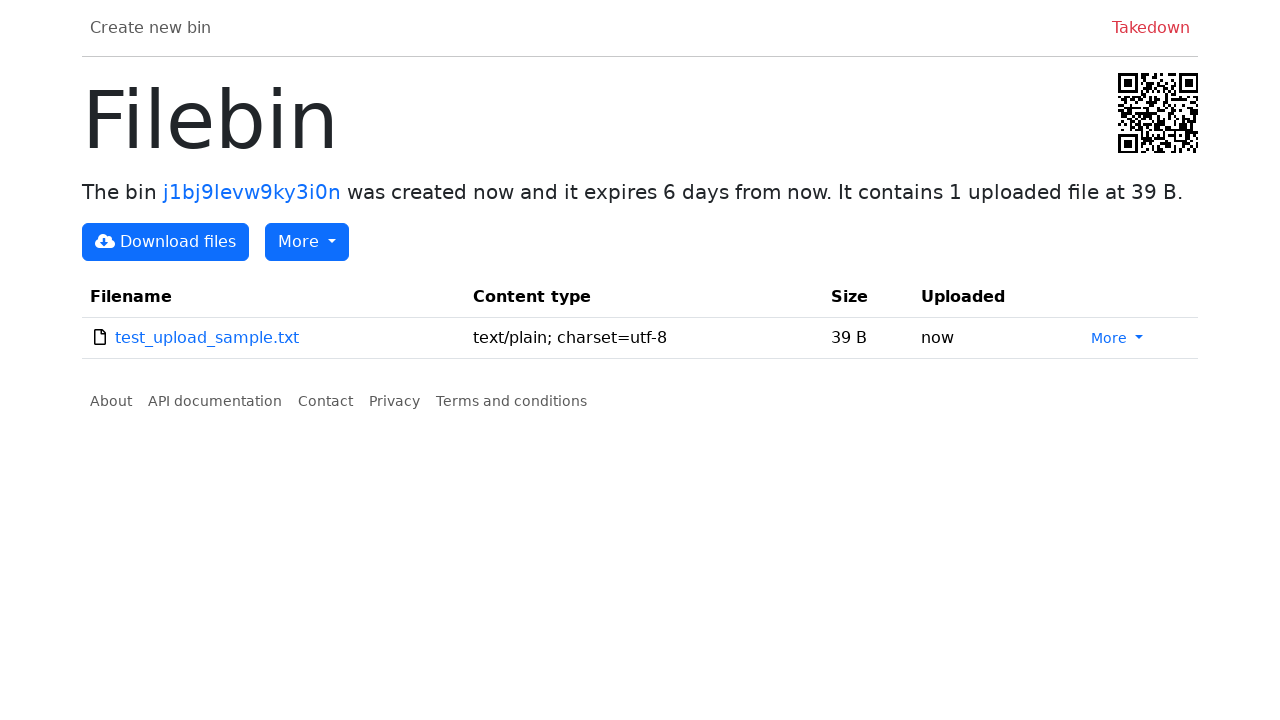